Tests appending text to an existing input field by focusing, pressing End key, and typing additional text

Starting URL: https://letcode.in/edit

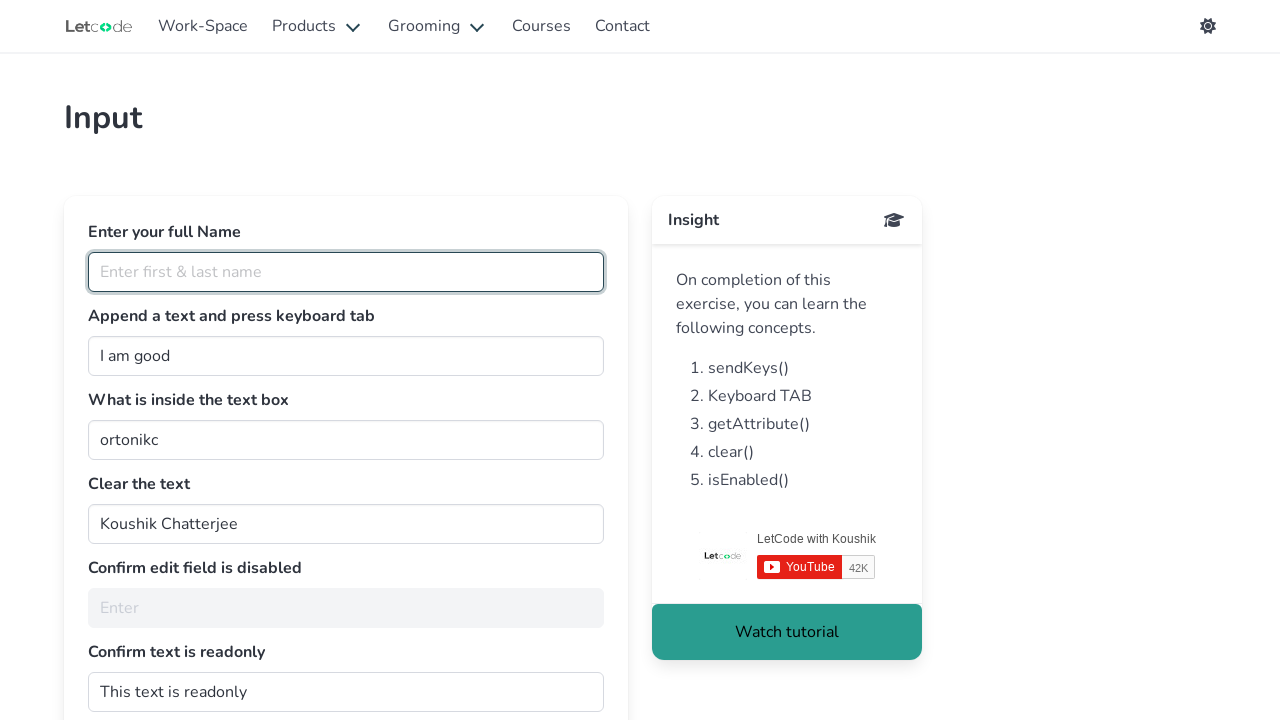

Focused on the join input field on #join
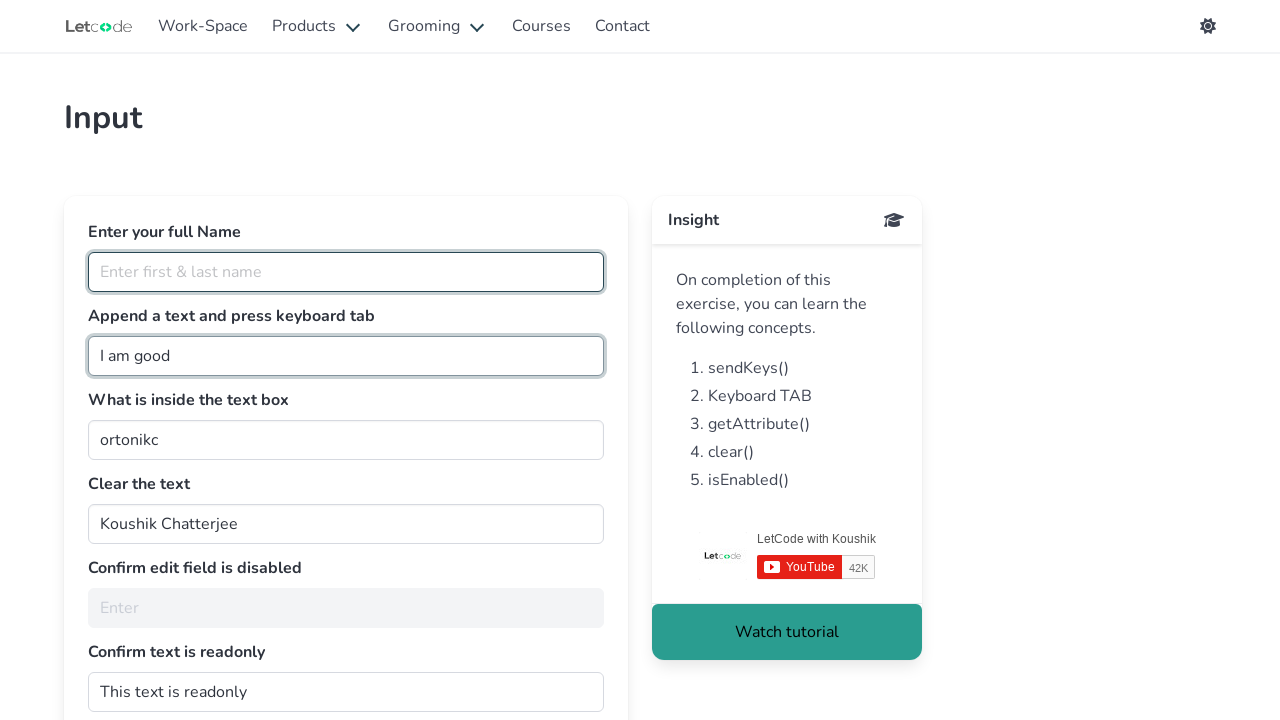

Pressed End key to move cursor to end of text
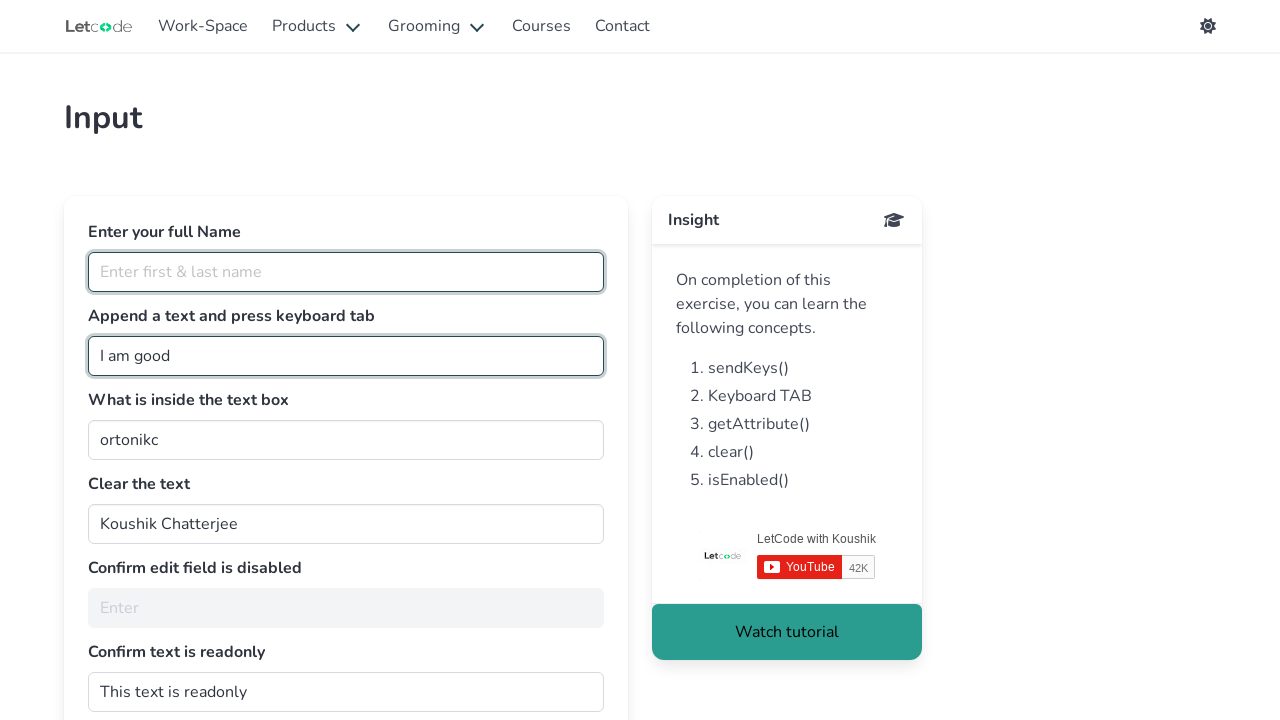

Appended ' QA Engineer' text to the input field on #join
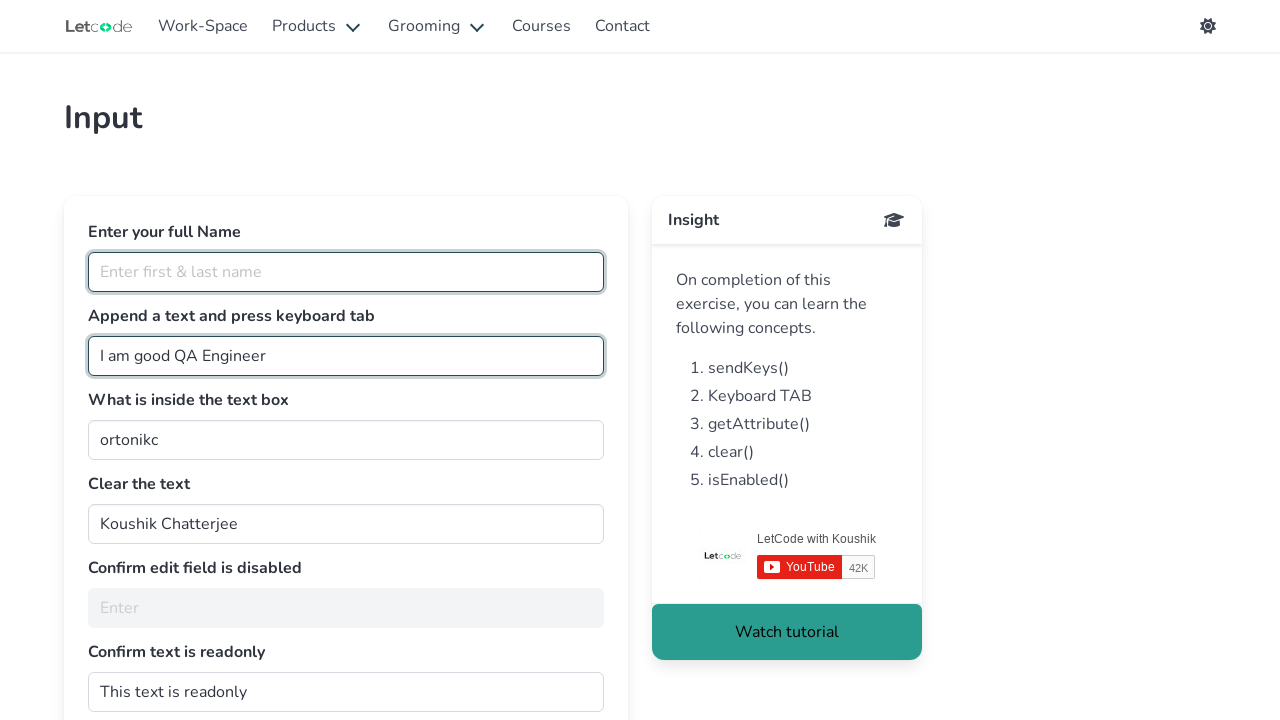

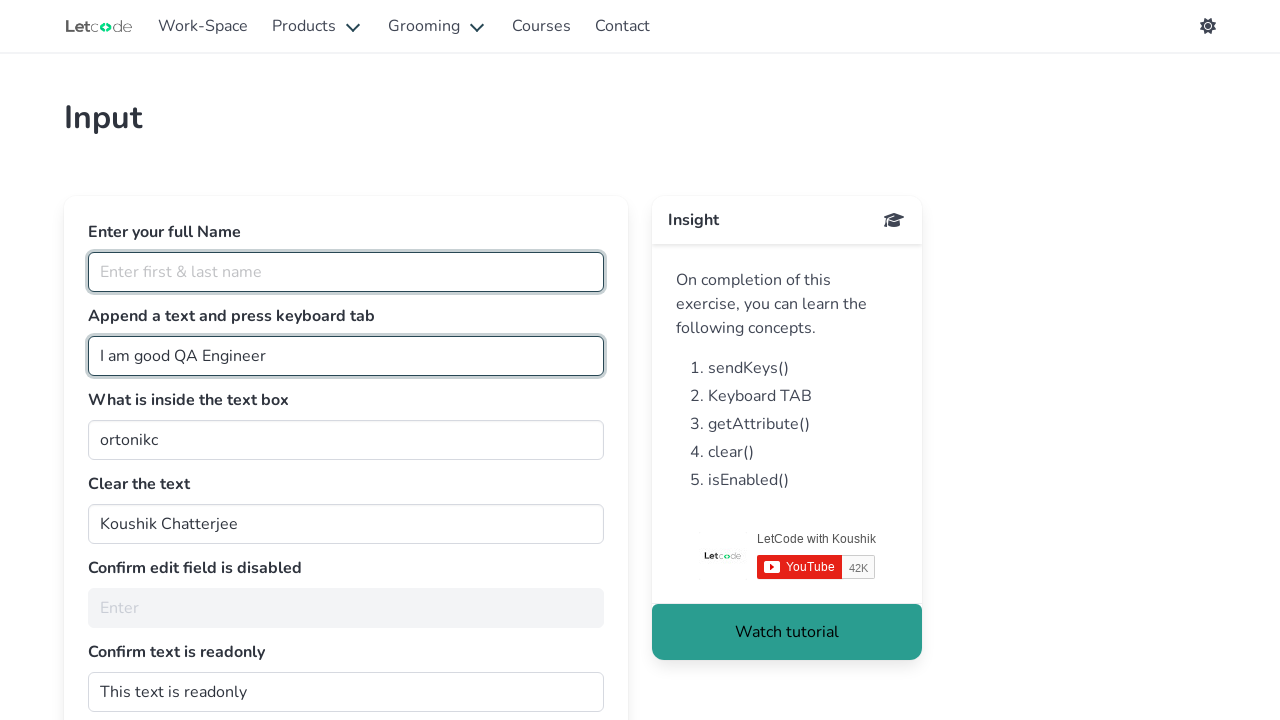